Tests the jQuery UI datepicker widget by clicking on the date input, navigating to the next month, and selecting the 15th day.

Starting URL: https://jqueryui.com/datepicker/

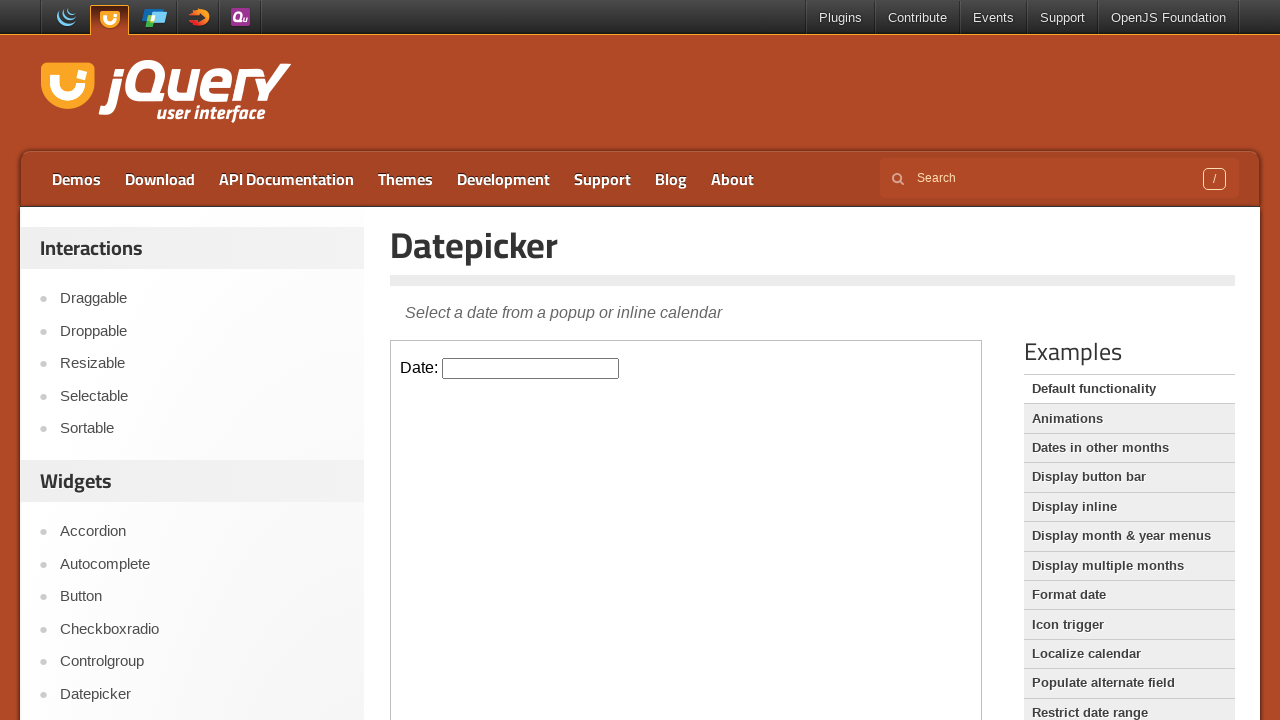

Located the demo iframe containing the datepicker
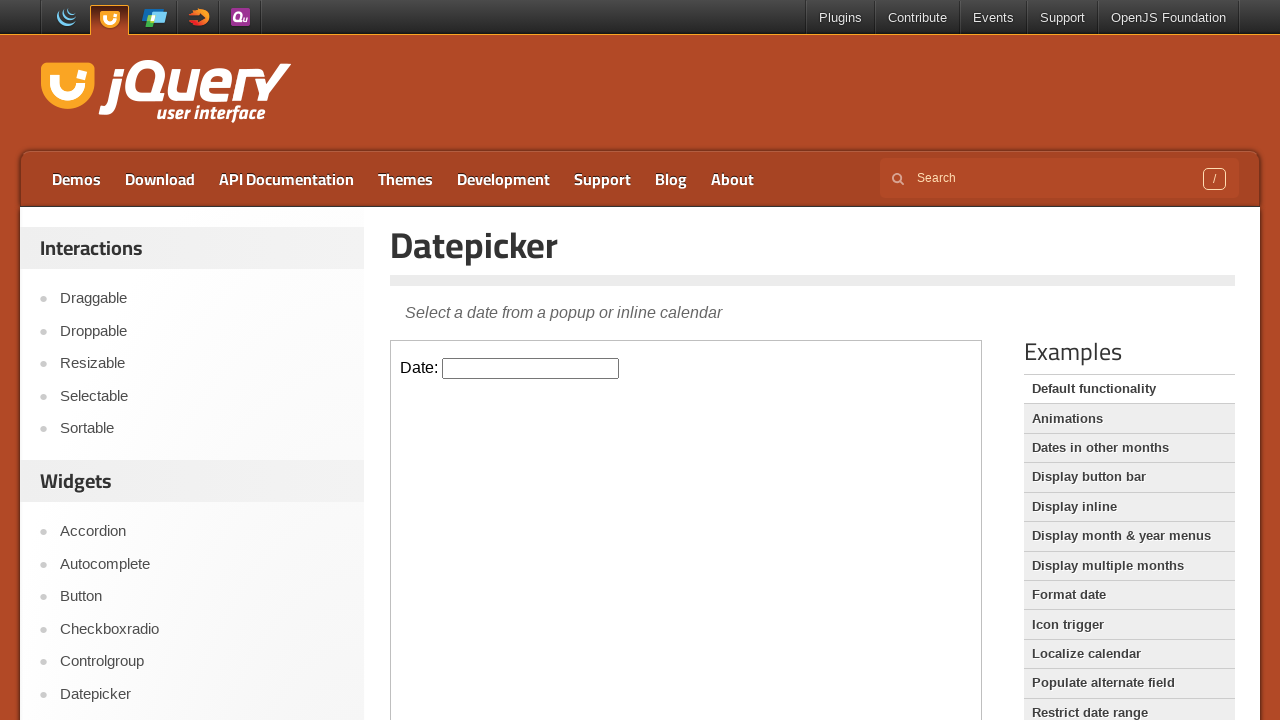

Clicked on the datepicker input to open the calendar widget at (531, 368) on .demo-frame >> internal:control=enter-frame >> #datepicker
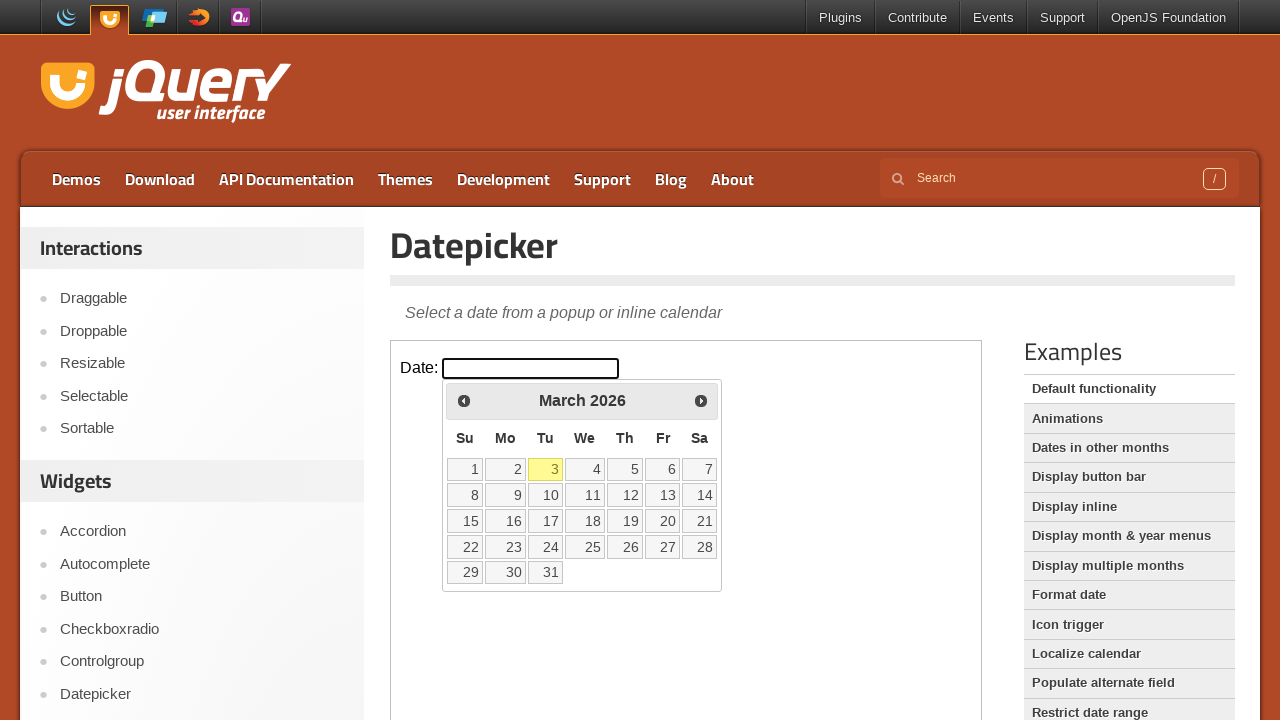

Clicked the Next button to navigate to the next month at (701, 400) on .demo-frame >> internal:control=enter-frame >> [title='Next']
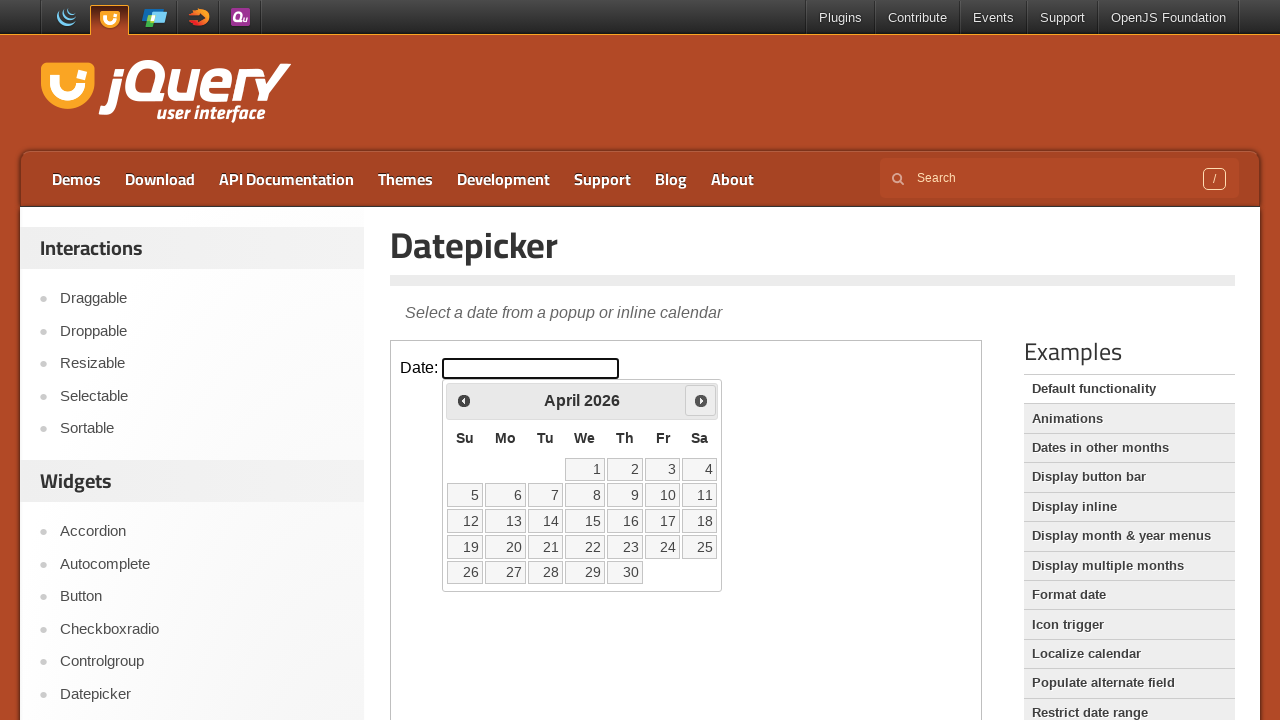

Selected the 15th day from the calendar at (585, 521) on .demo-frame >> internal:control=enter-frame >> text='15'
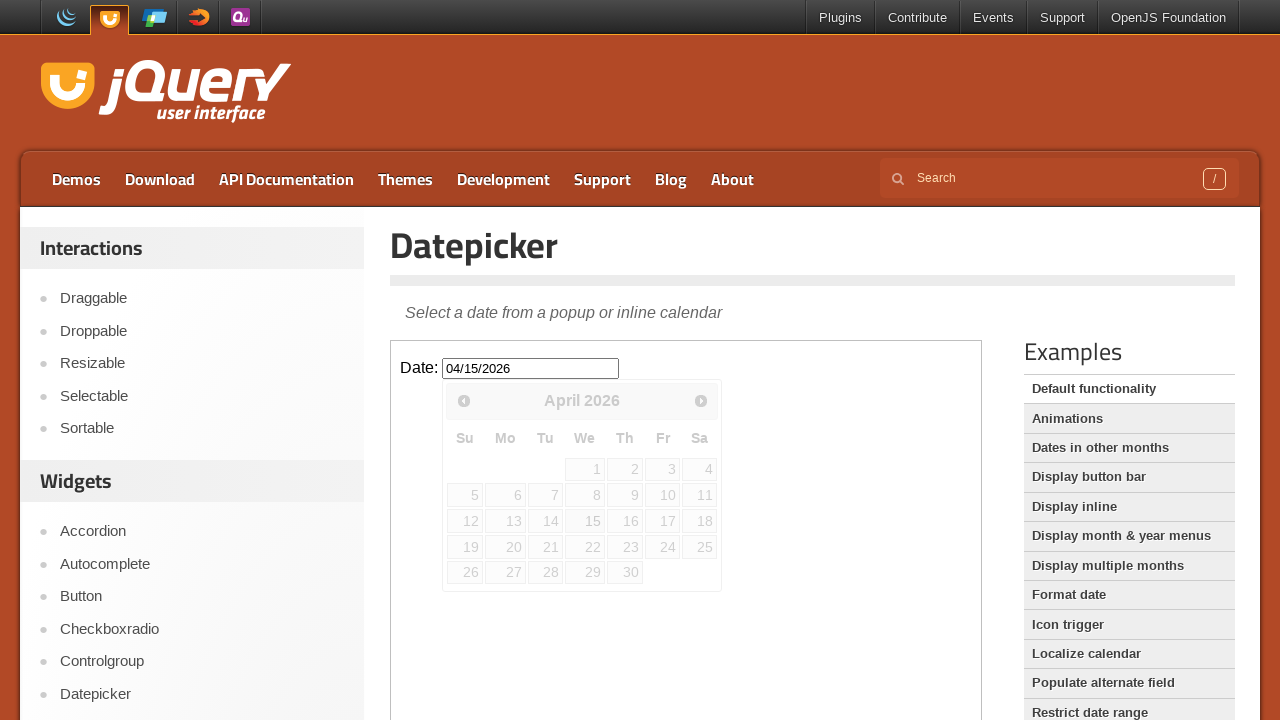

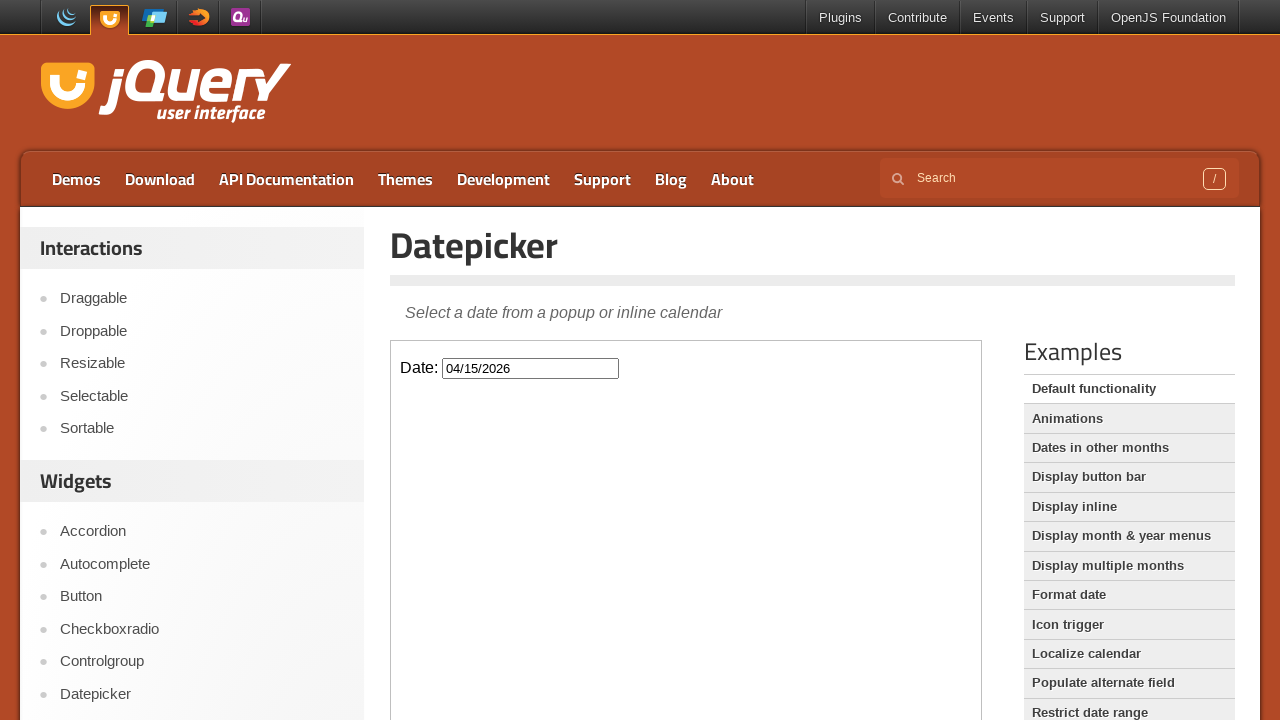